Validates that the current URL matches the expected OrangeHRM login page URL

Starting URL: https://opensource-demo.orangehrmlive.com/web/index.php/auth/login

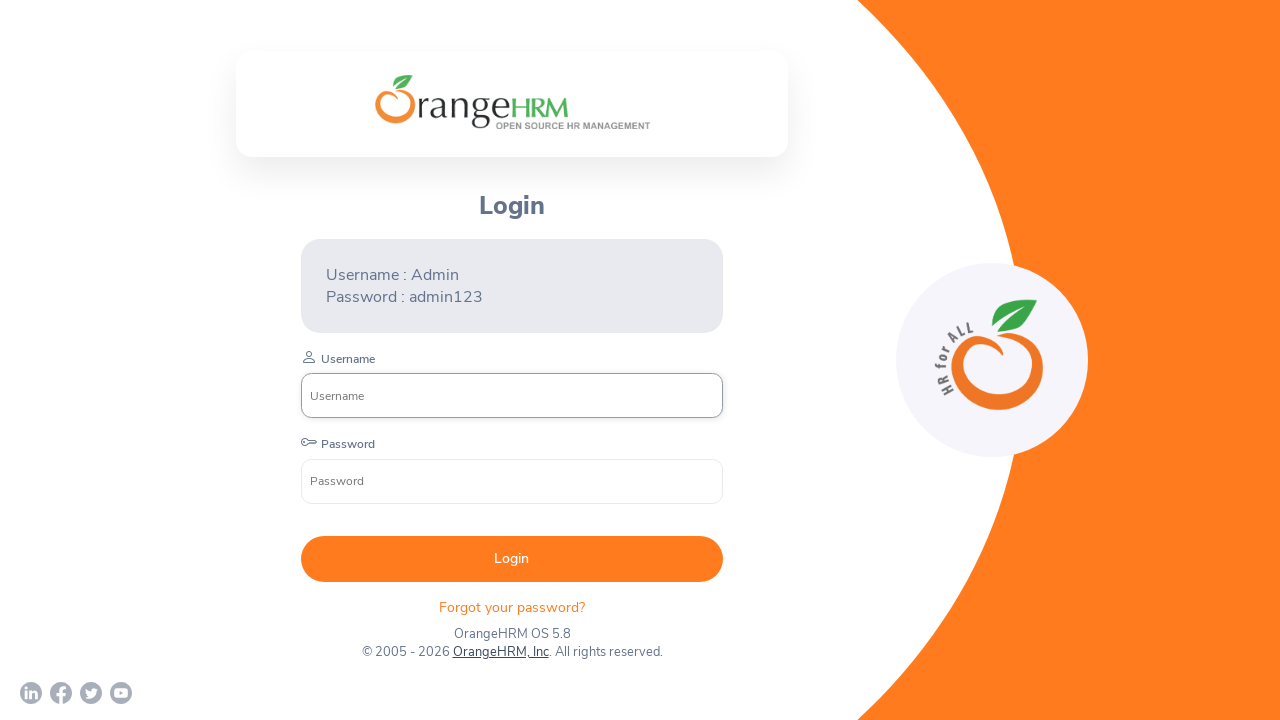

Retrieved current URL from page
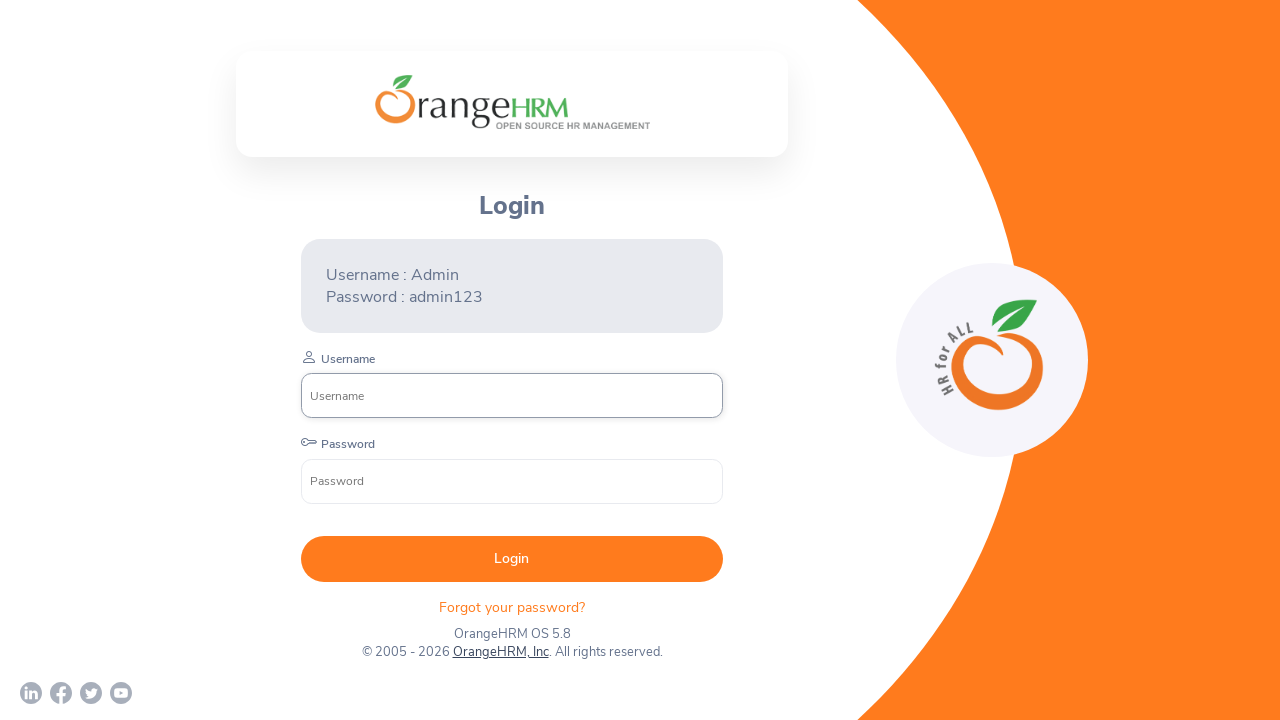

Validated that current URL matches expected OrangeHRM login page URL
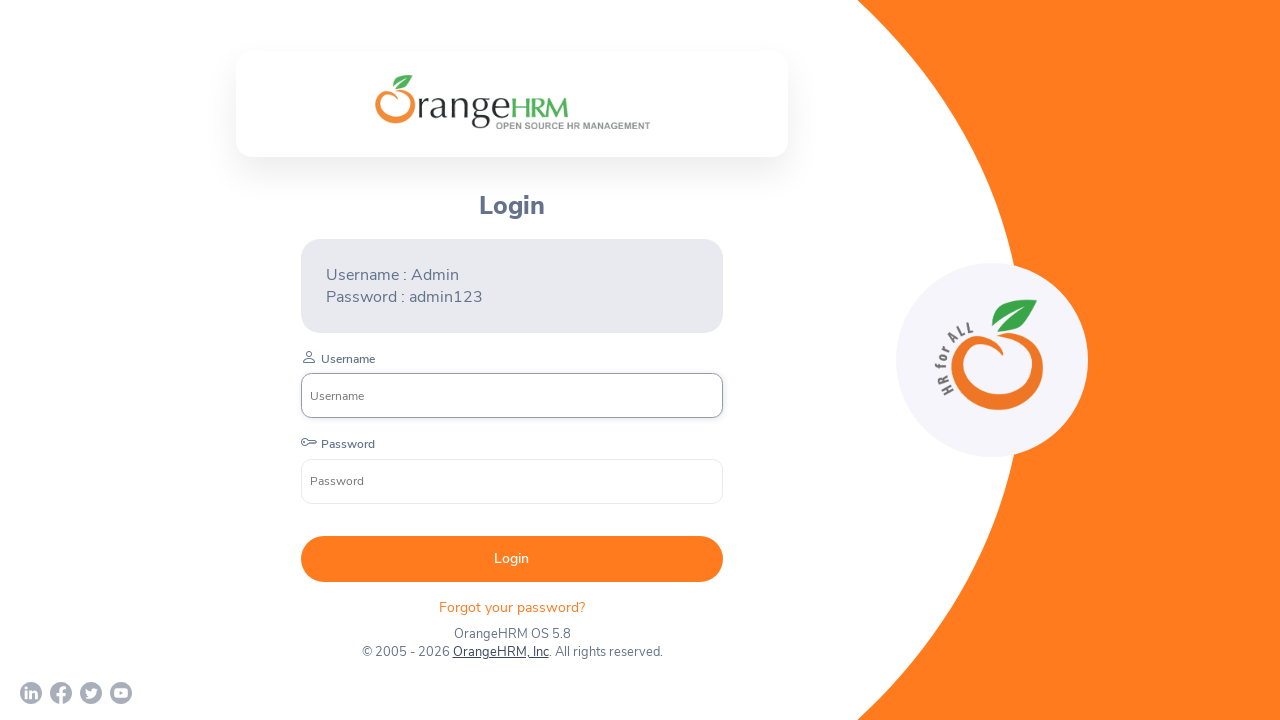

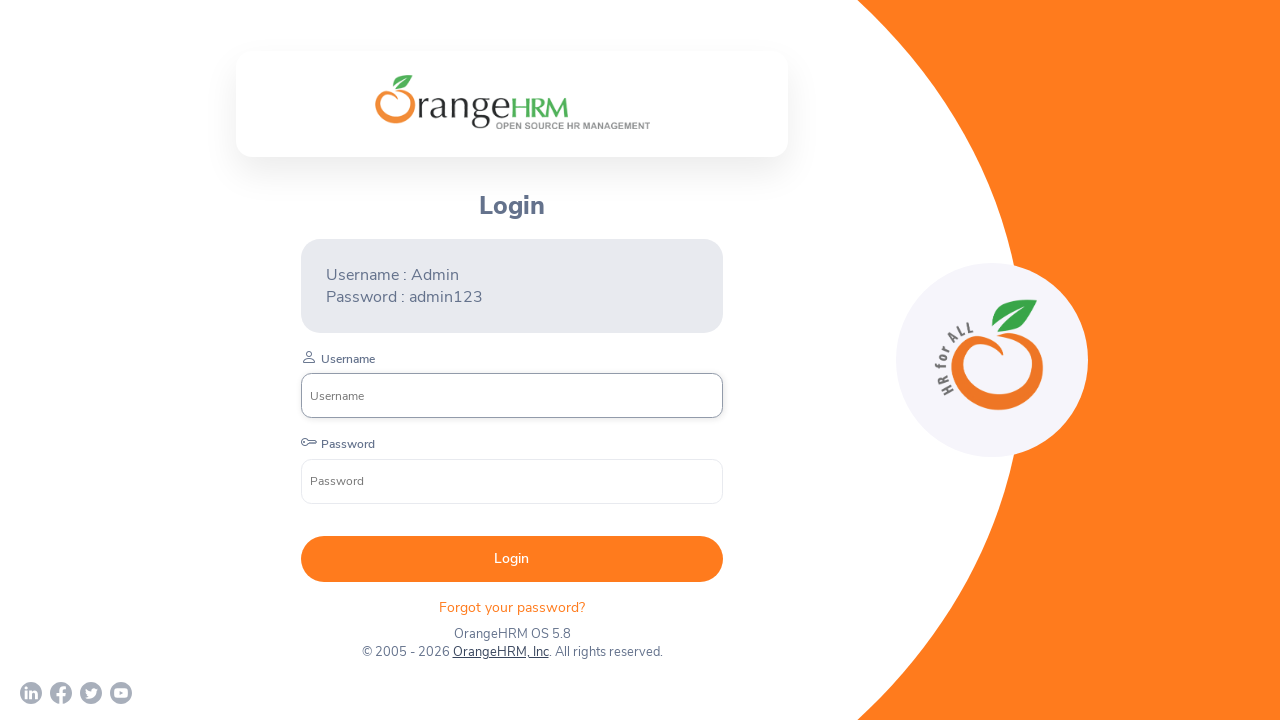